Interacts with an iframe by filling text into an input field inside the frame

Starting URL: https://demo.automationtesting.in/Frames.html

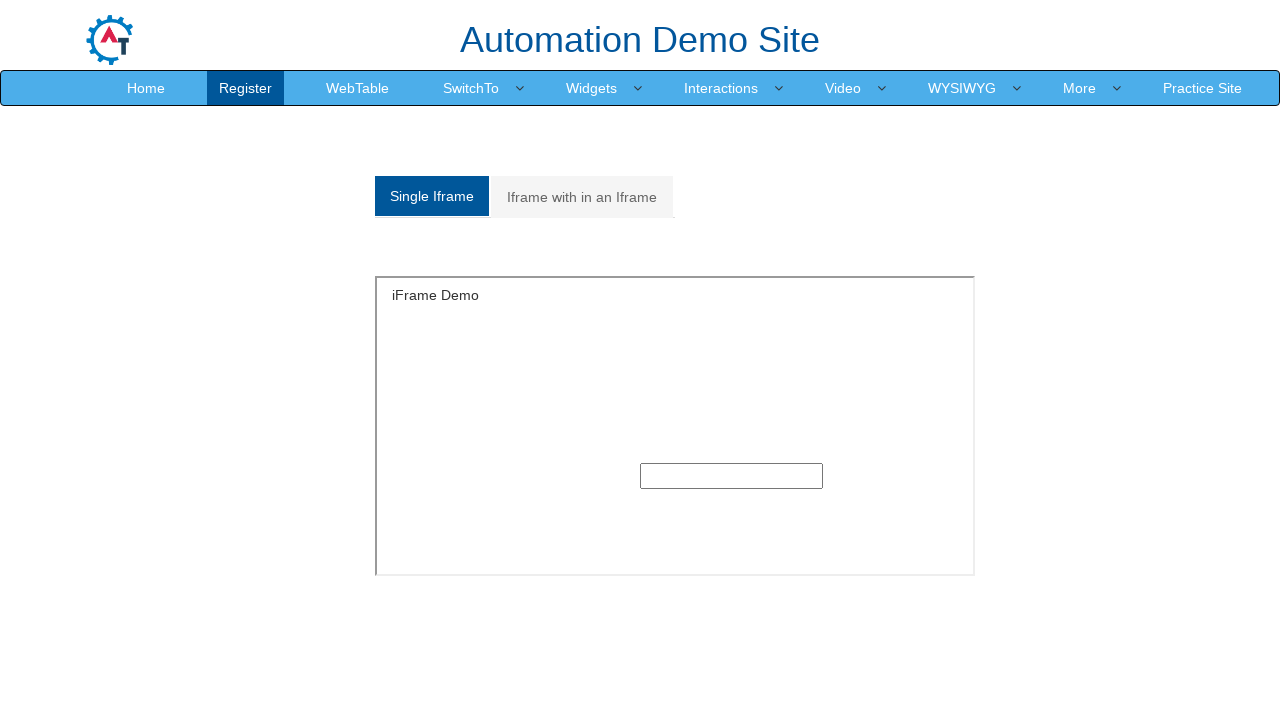

Navigated to Frames demo page
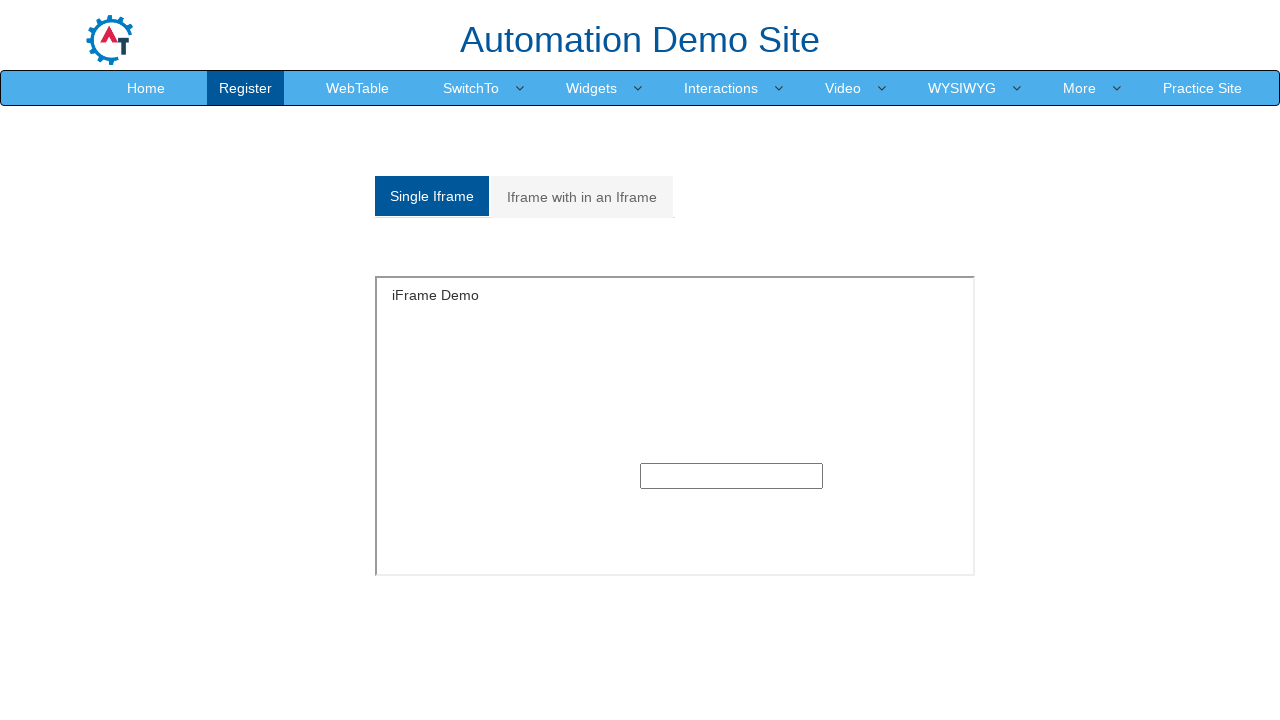

Filled input field inside iframe with 'Hello World!' on iframe[name='SingleFrame'] >> internal:control=enter-frame >> input
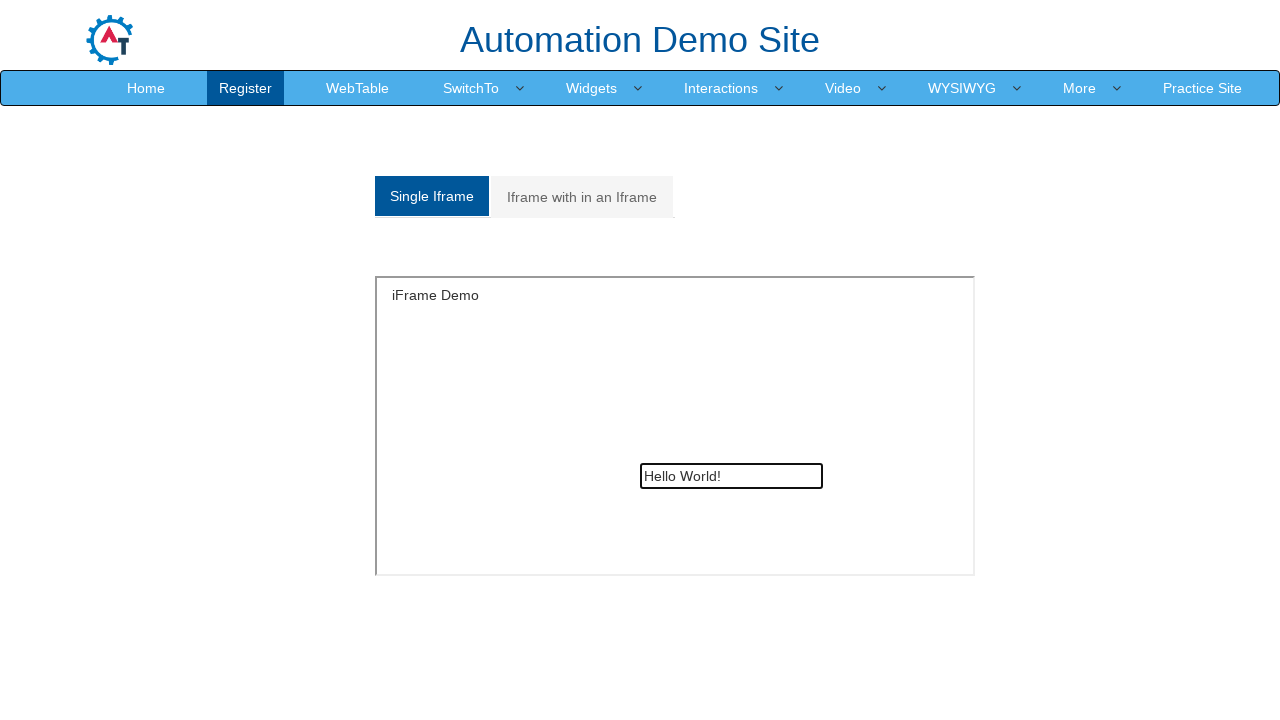

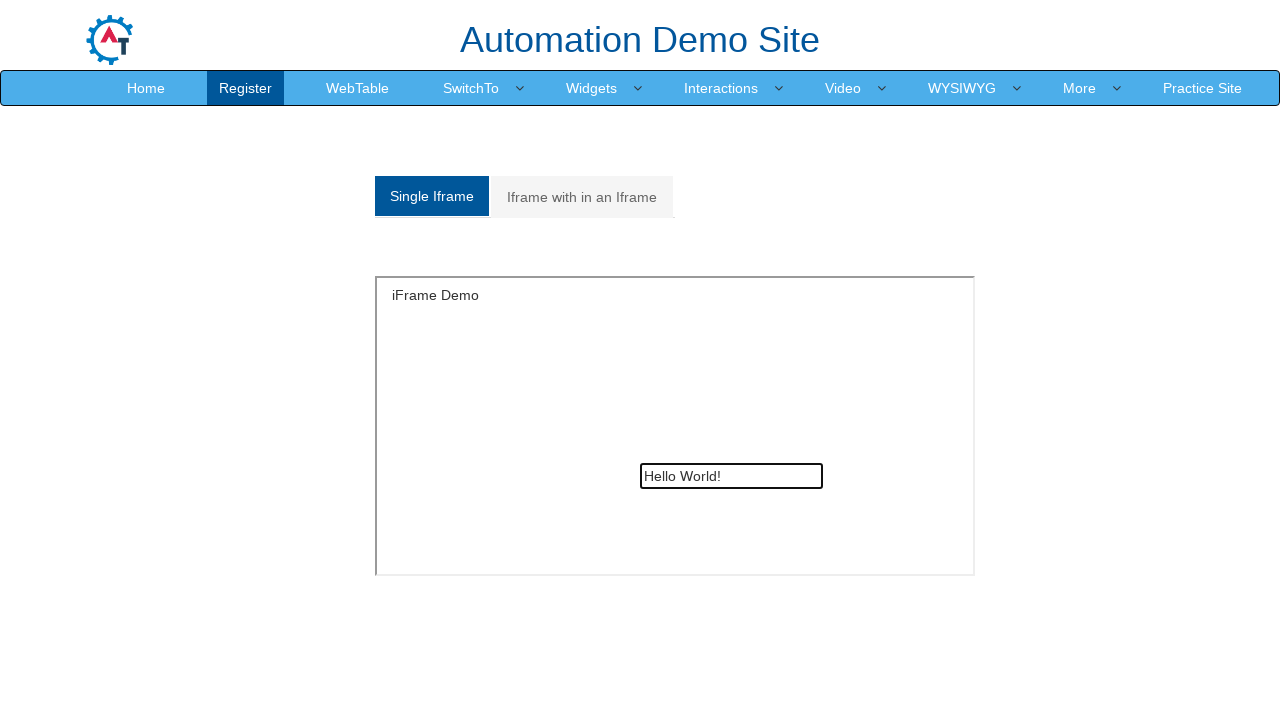